Navigates to an automation practice page and verifies that footer links are present and accessible

Starting URL: https://rahulshettyacademy.com/AutomationPractice/

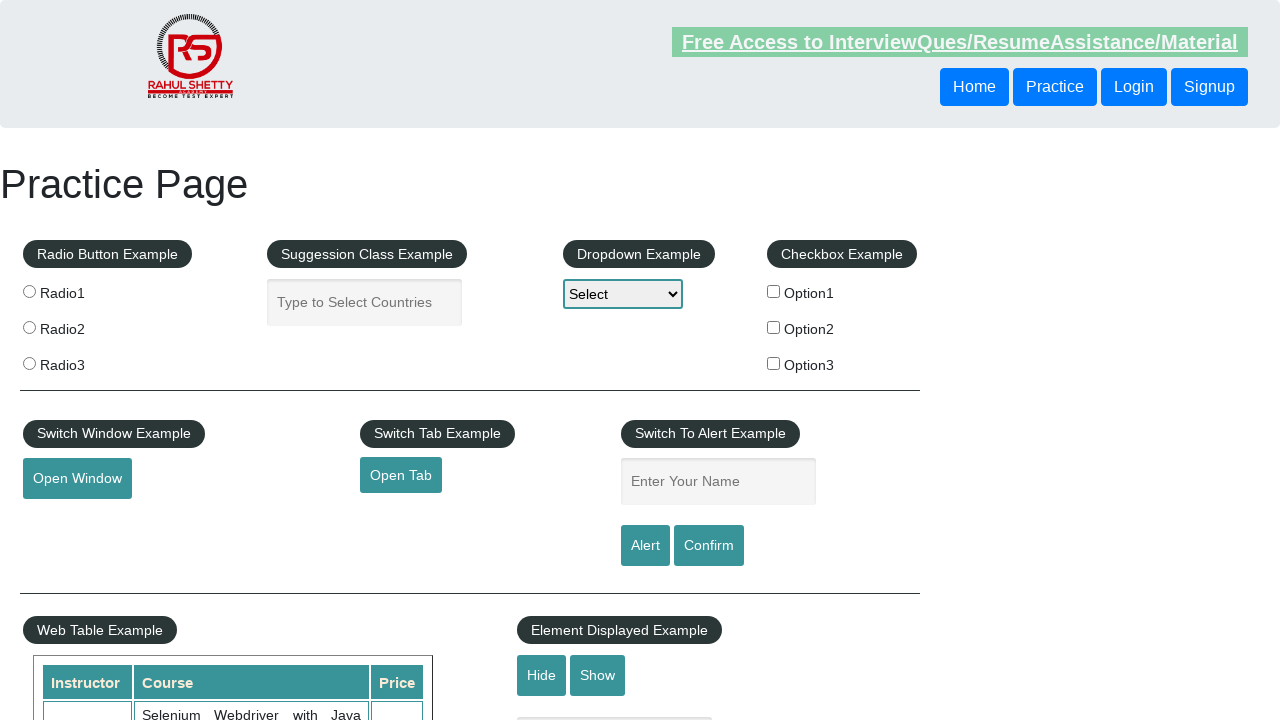

Navigated to automation practice page
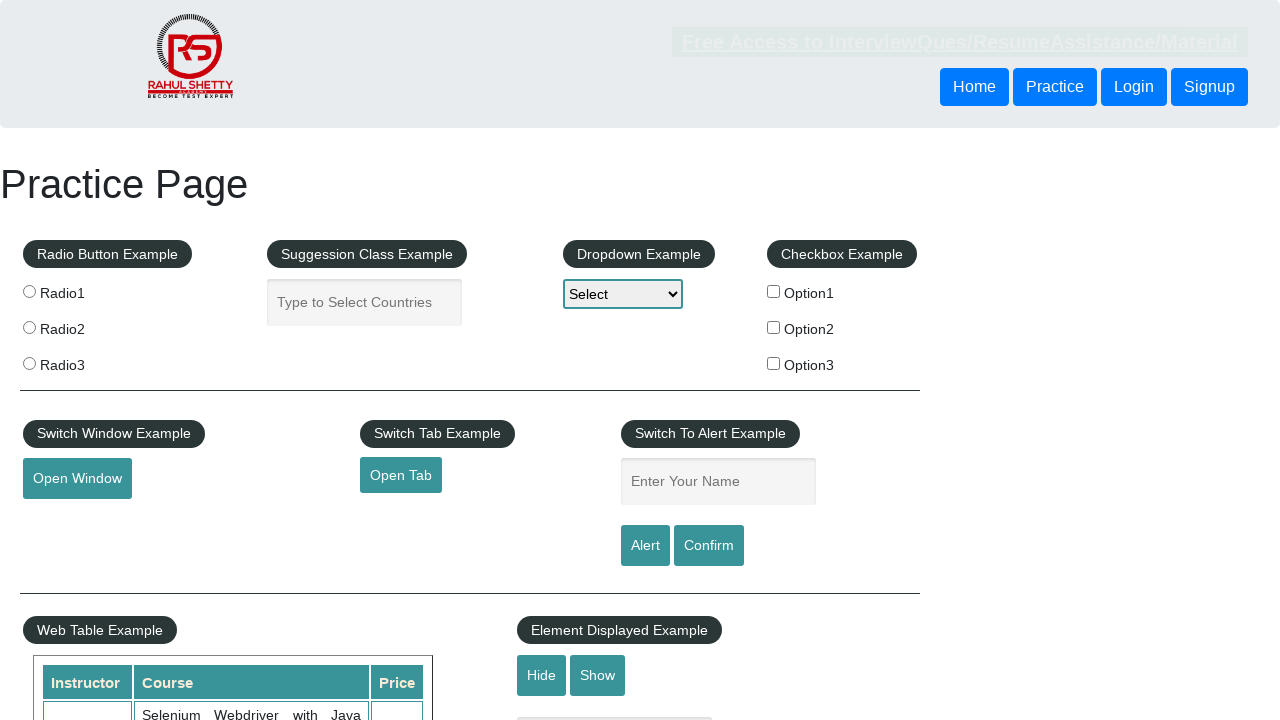

Footer links loaded successfully
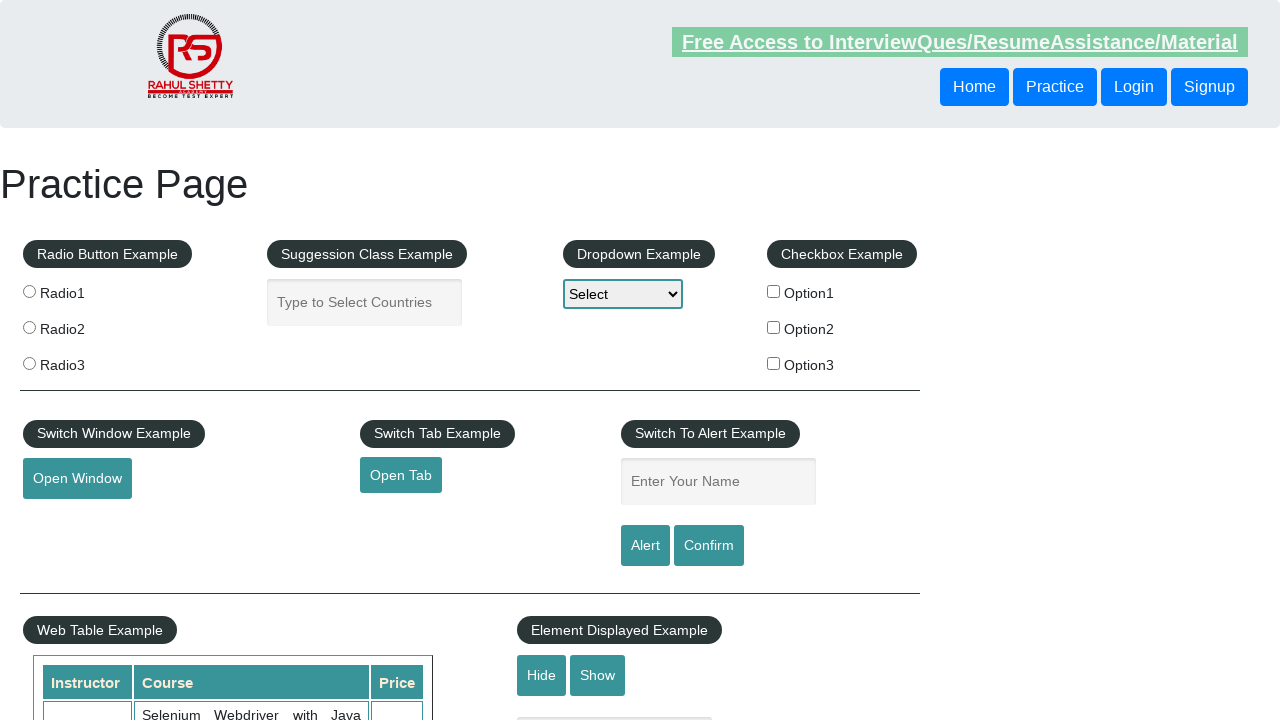

Retrieved 20 footer links
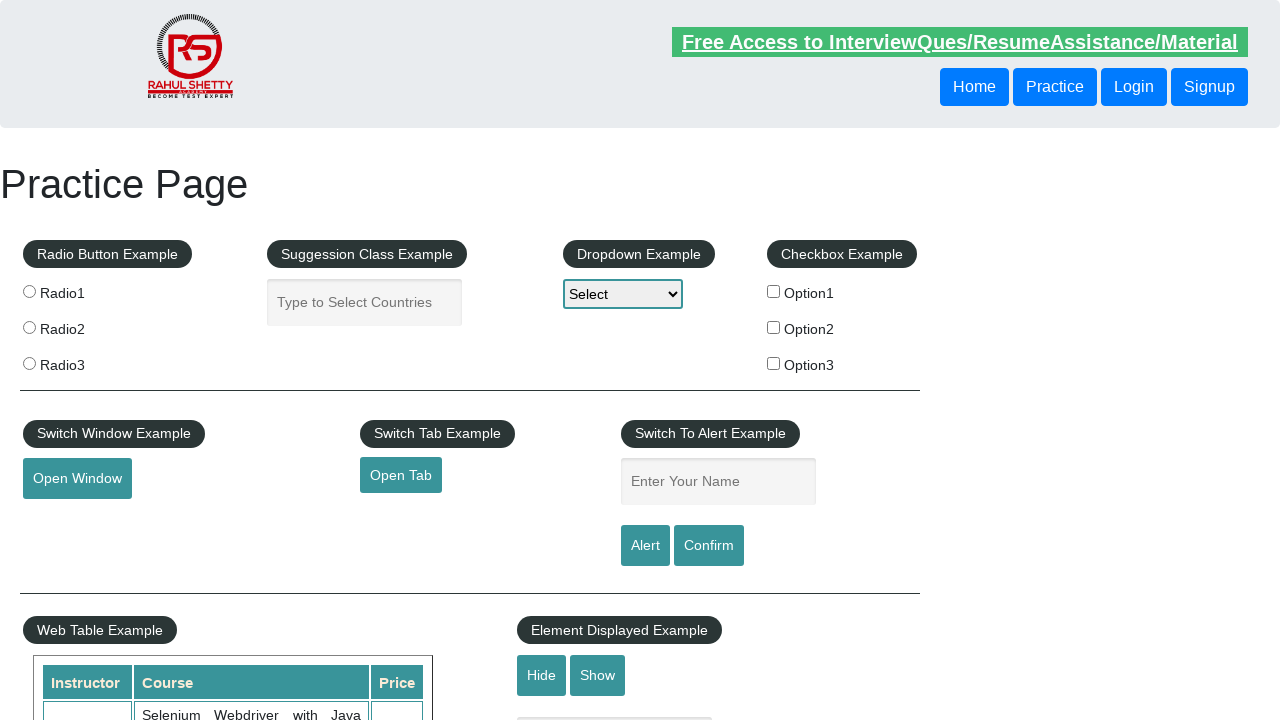

Verified that footer links are present and accessible
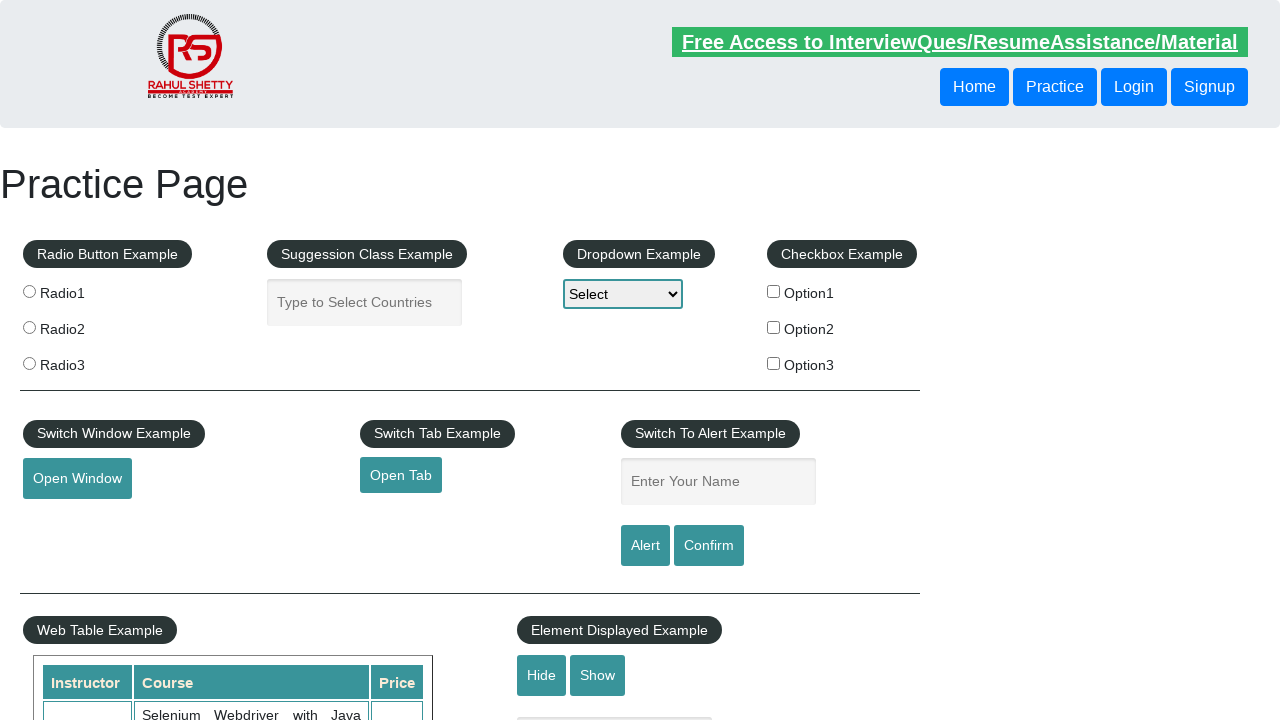

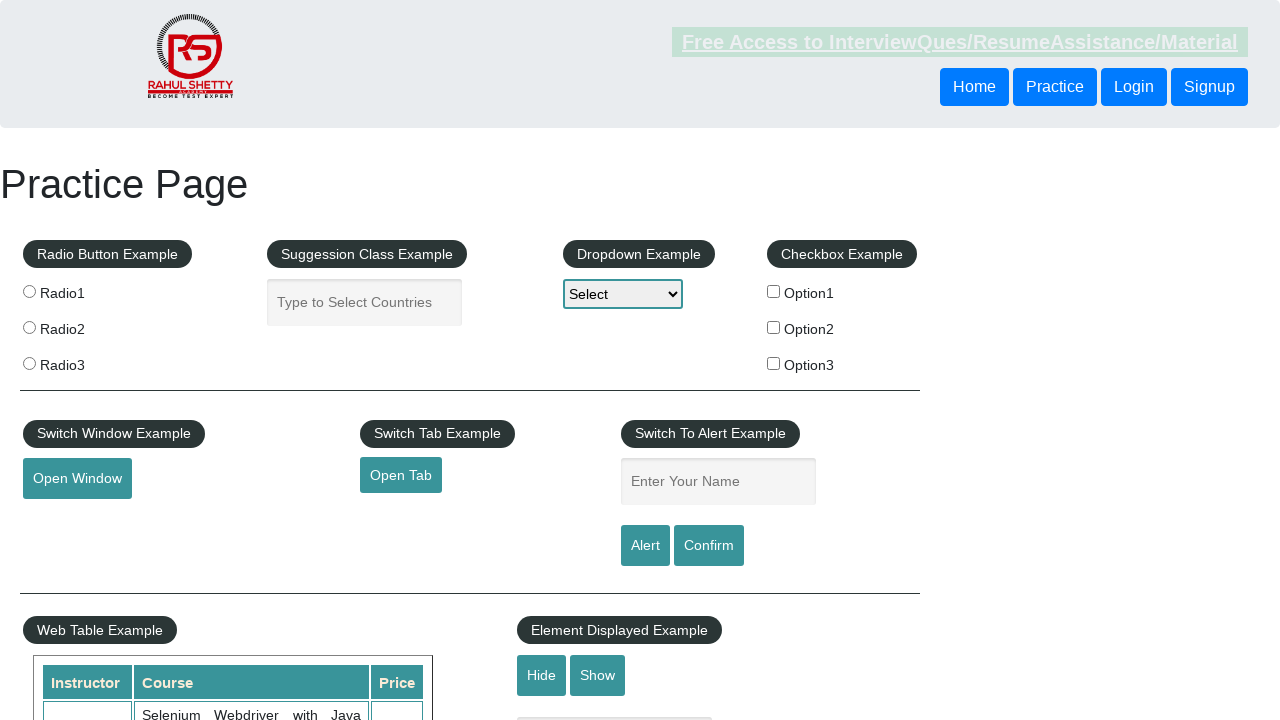